Tests window/tab handling by opening a new tab, interacting with an alert dialog in the new tab, then returning to the parent window to fill a form field

Starting URL: https://www.hyrtutorials.com/p/window-handles-practice.html

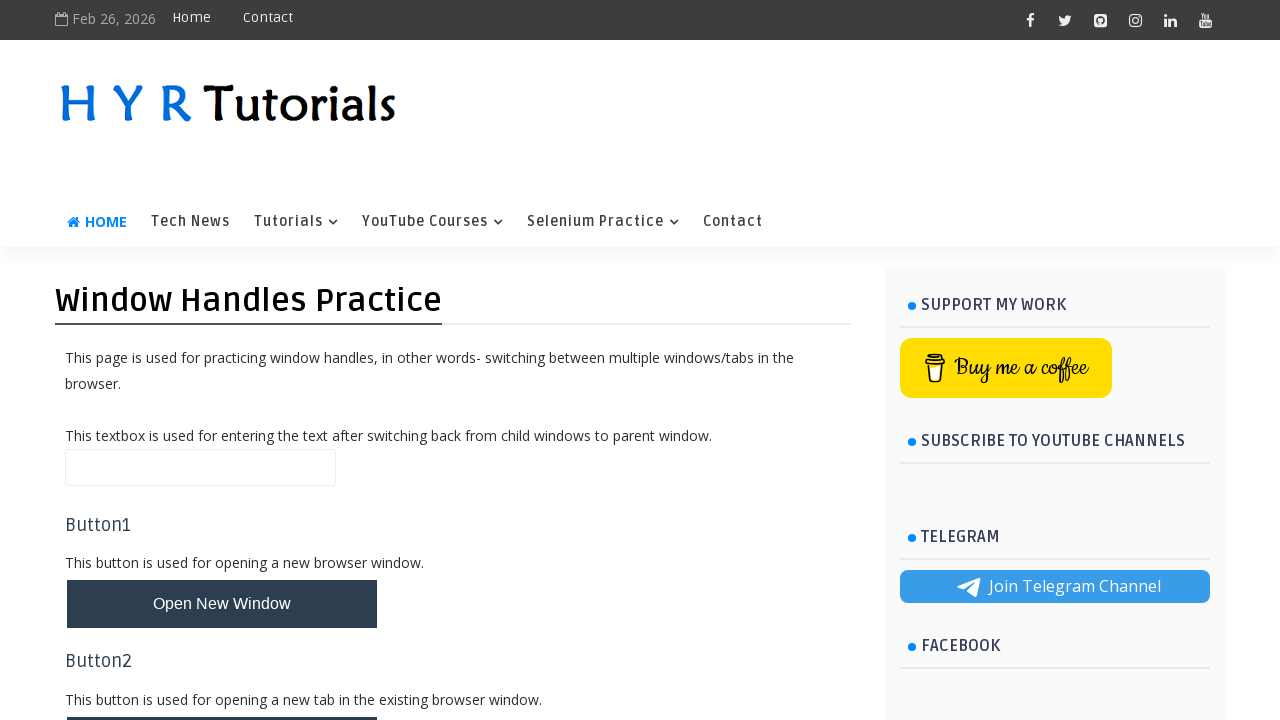

Clicked button to open new tab at (222, 696) on #newTabBtn
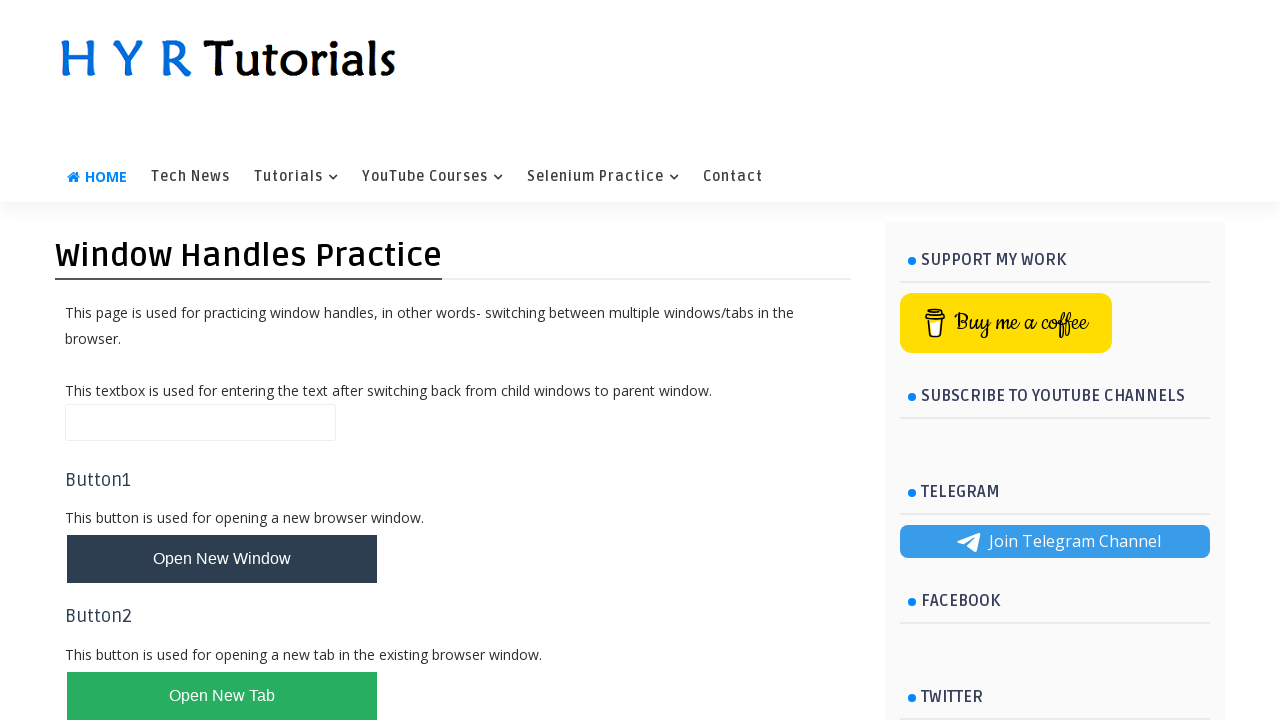

Switched to newly opened tab
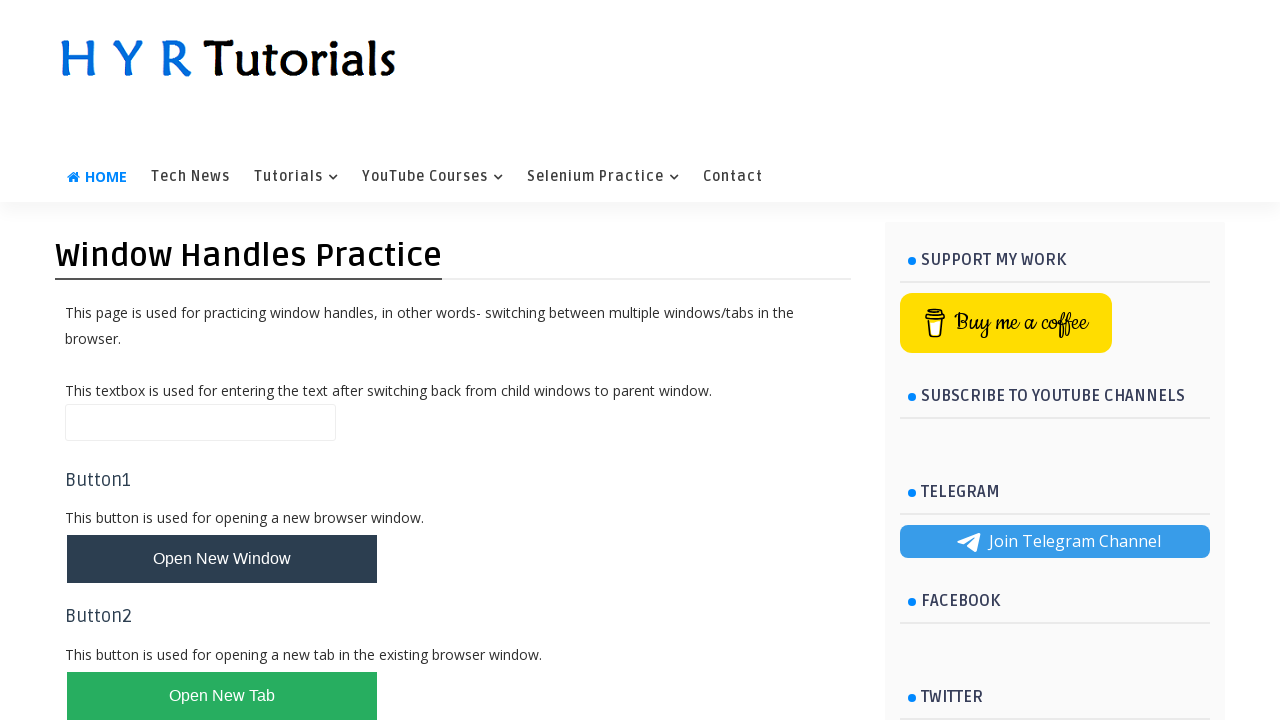

Clicked confirm box button in new tab at (114, 573) on #confirmBox
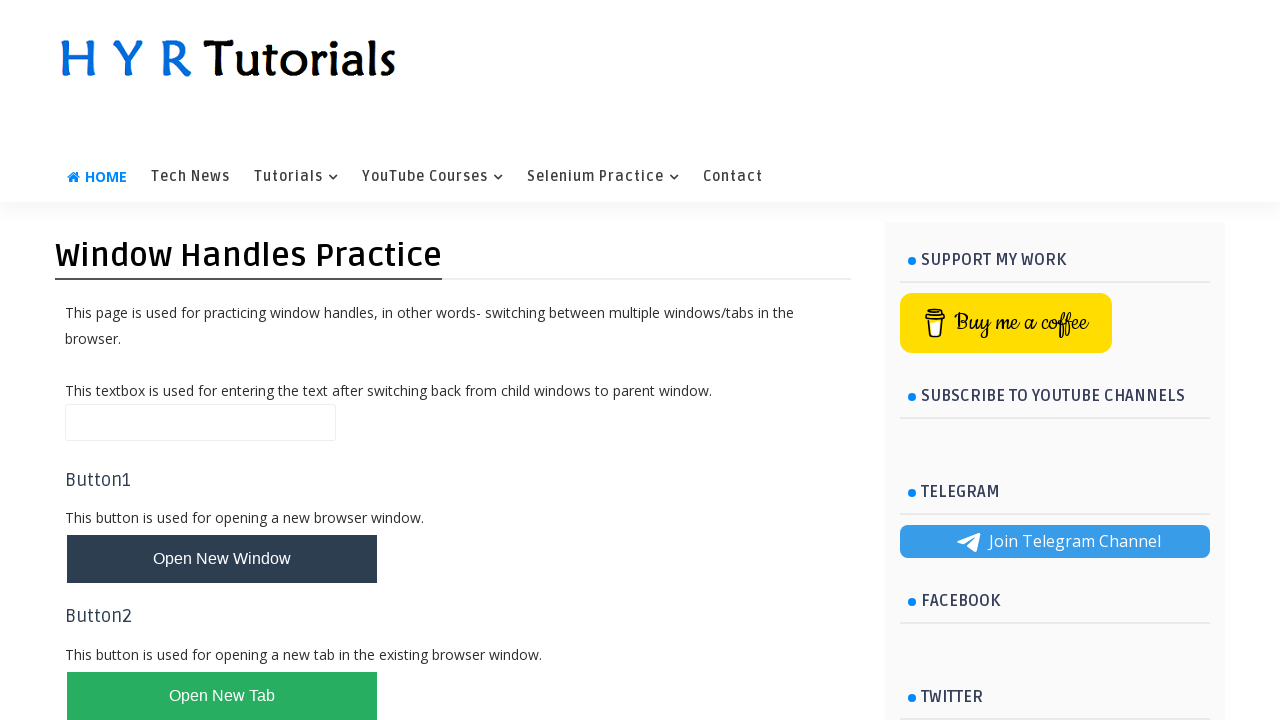

Alert dialog dismissed
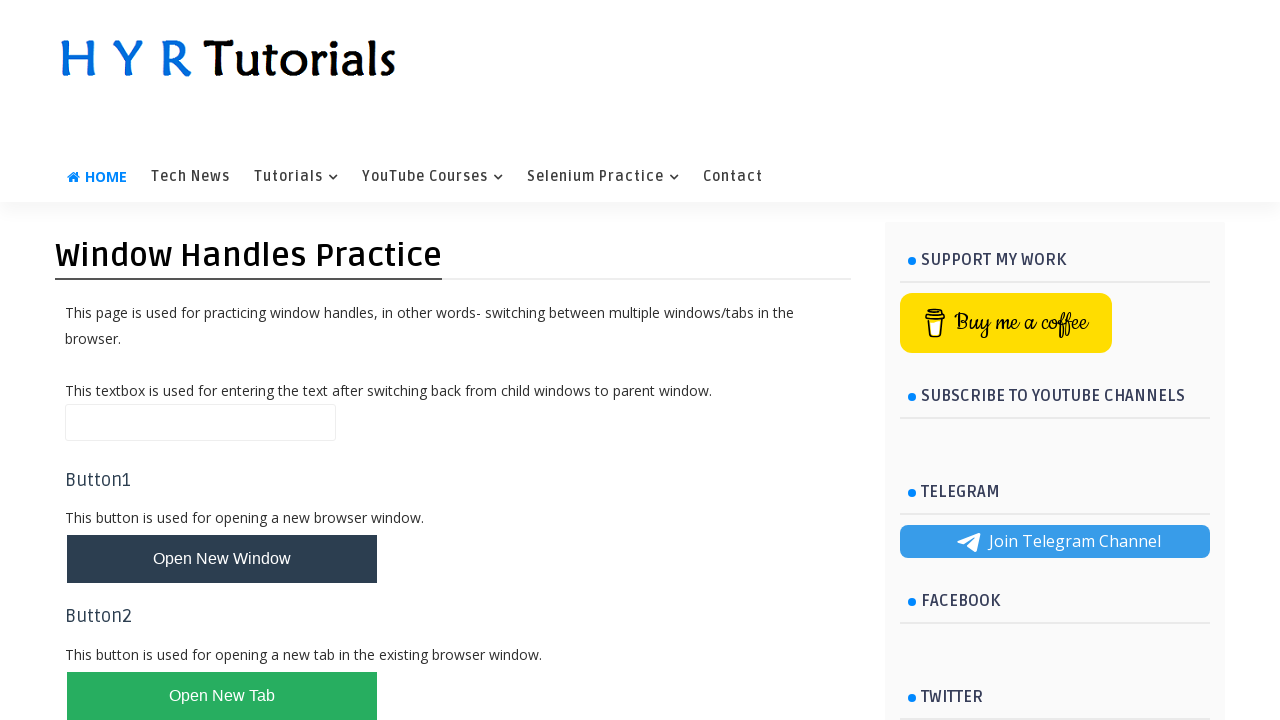

Retrieved output text from new tab: You pressed Cancel in confirmation popup
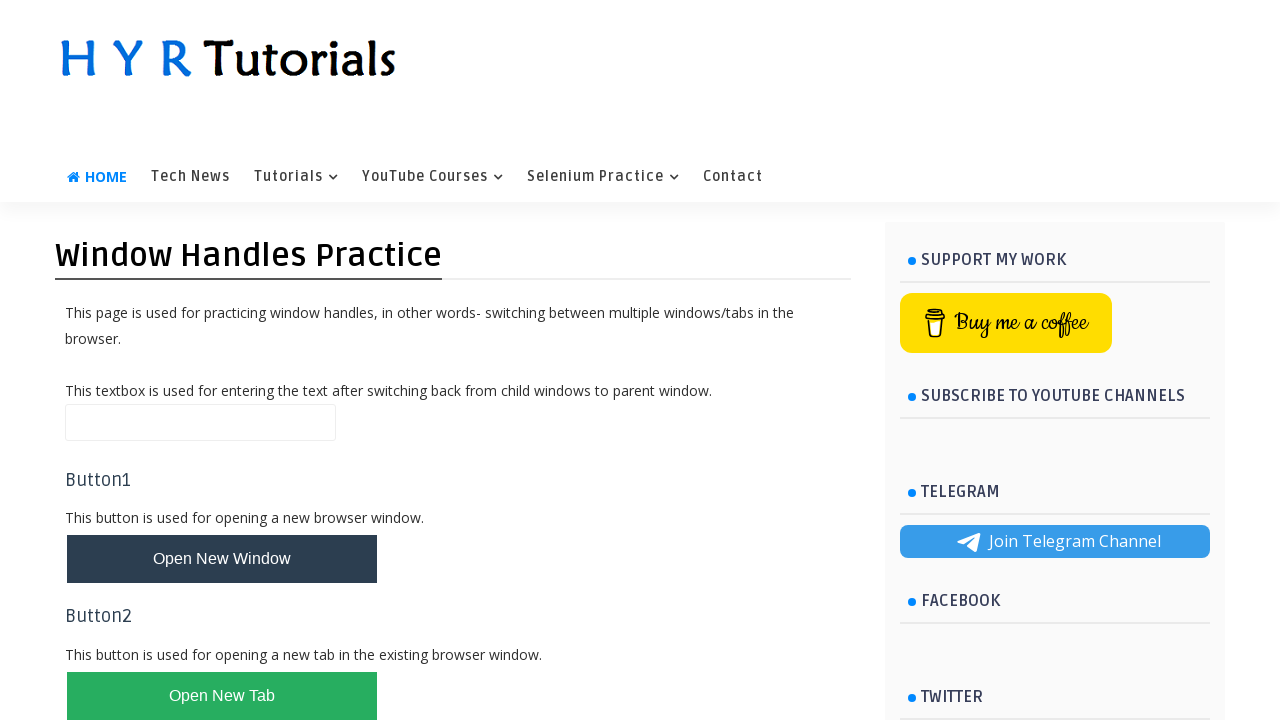

Closed the new tab
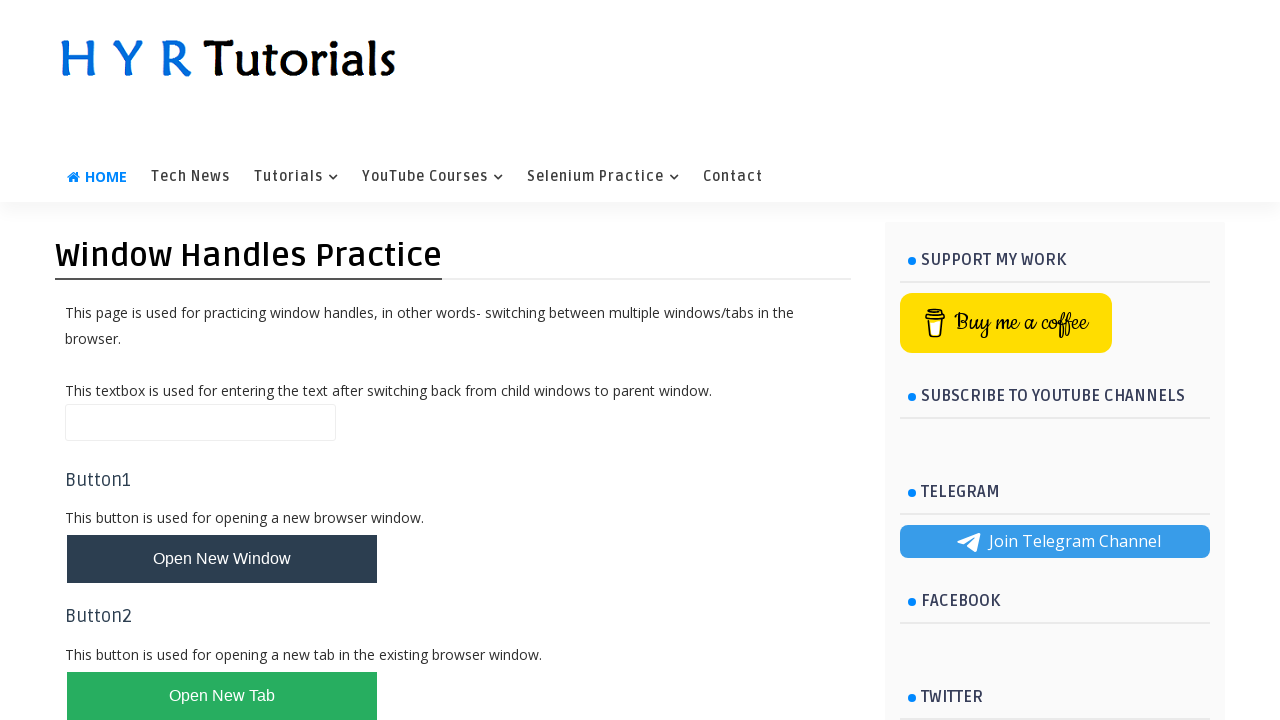

Filled name field with 'Vihaan' in original tab on #name
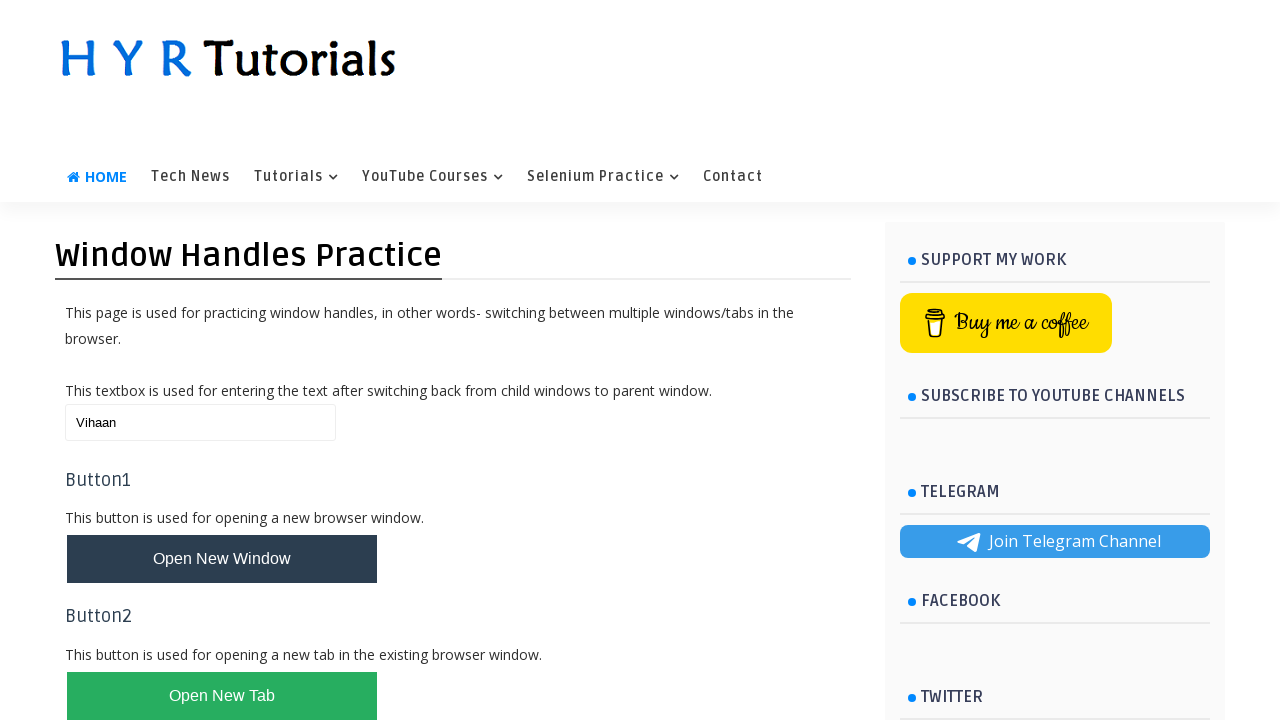

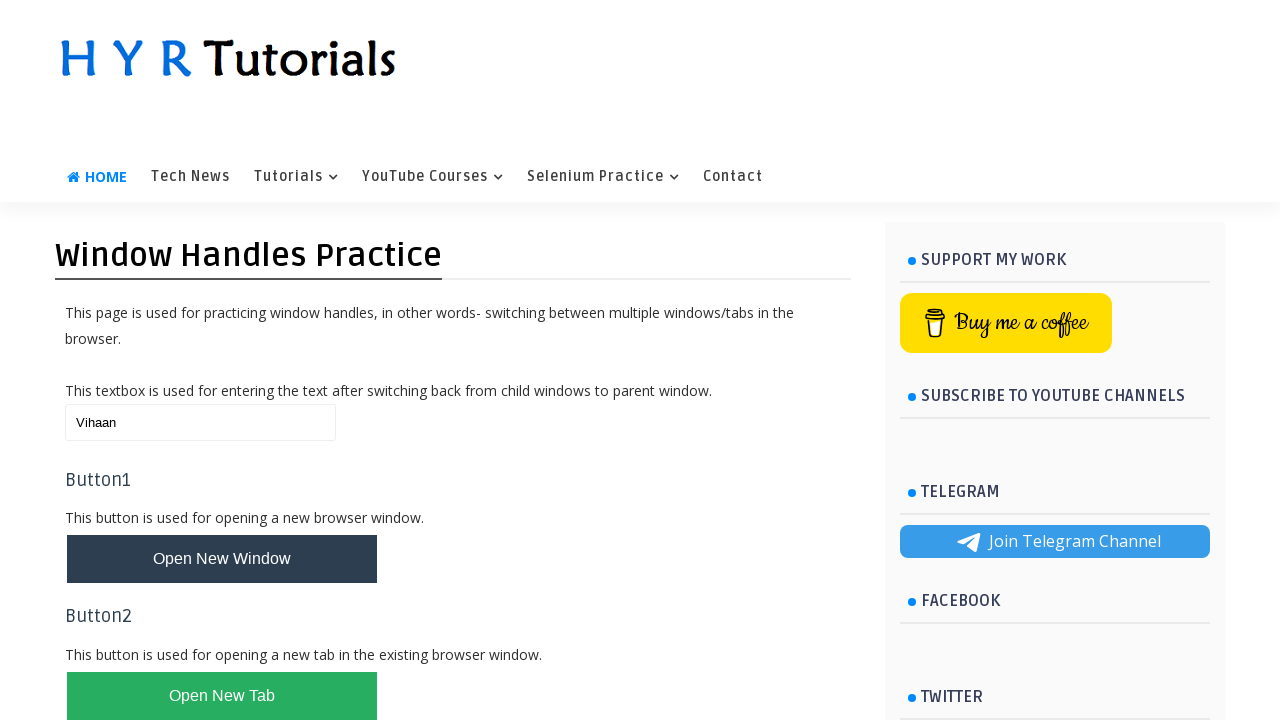